Tests drag and drop functionality by dragging a draggable element and dropping it onto a droppable target area

Starting URL: https://demoqa.com/droppable

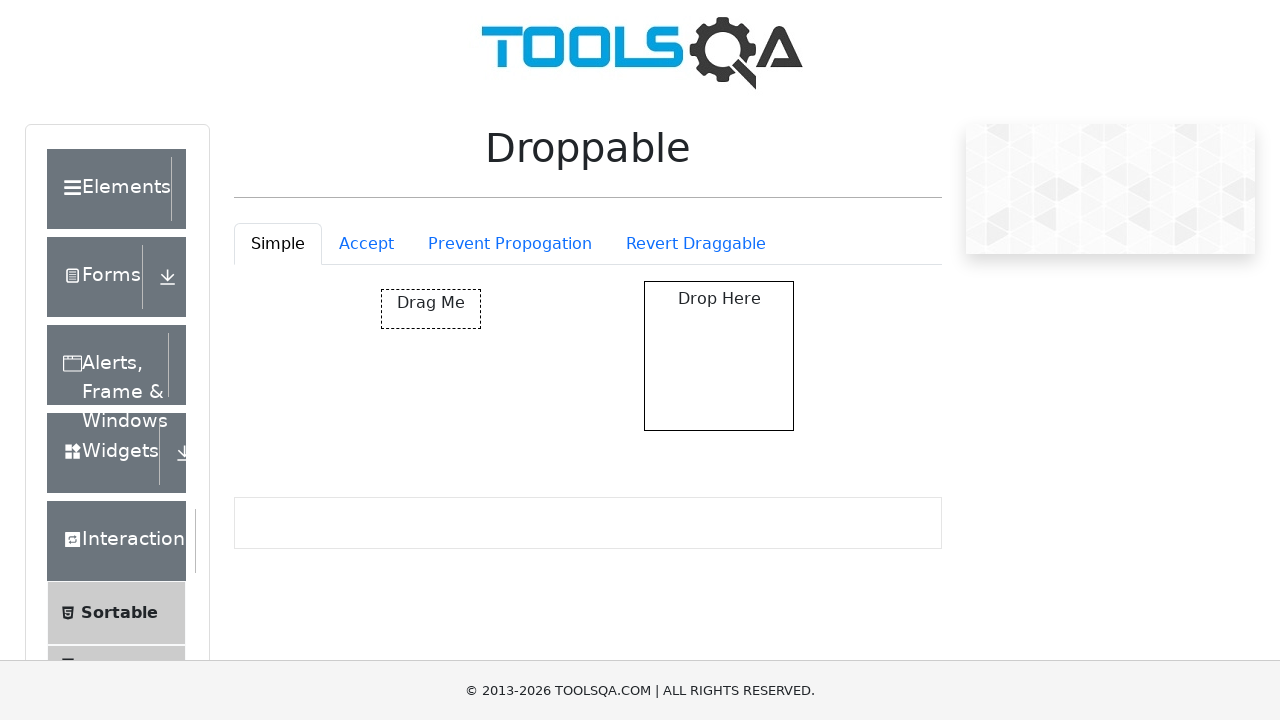

Navigated to drag and drop demo page
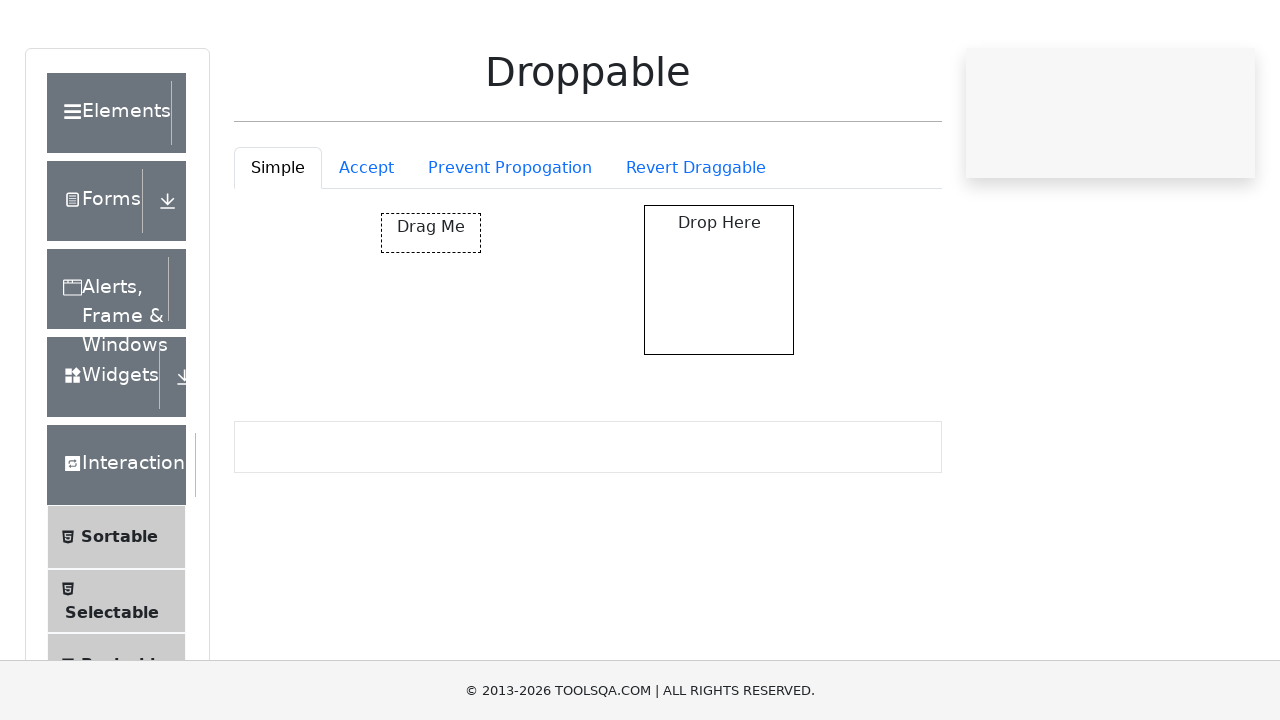

Dragged draggable element and dropped it onto droppable target area at (719, 356)
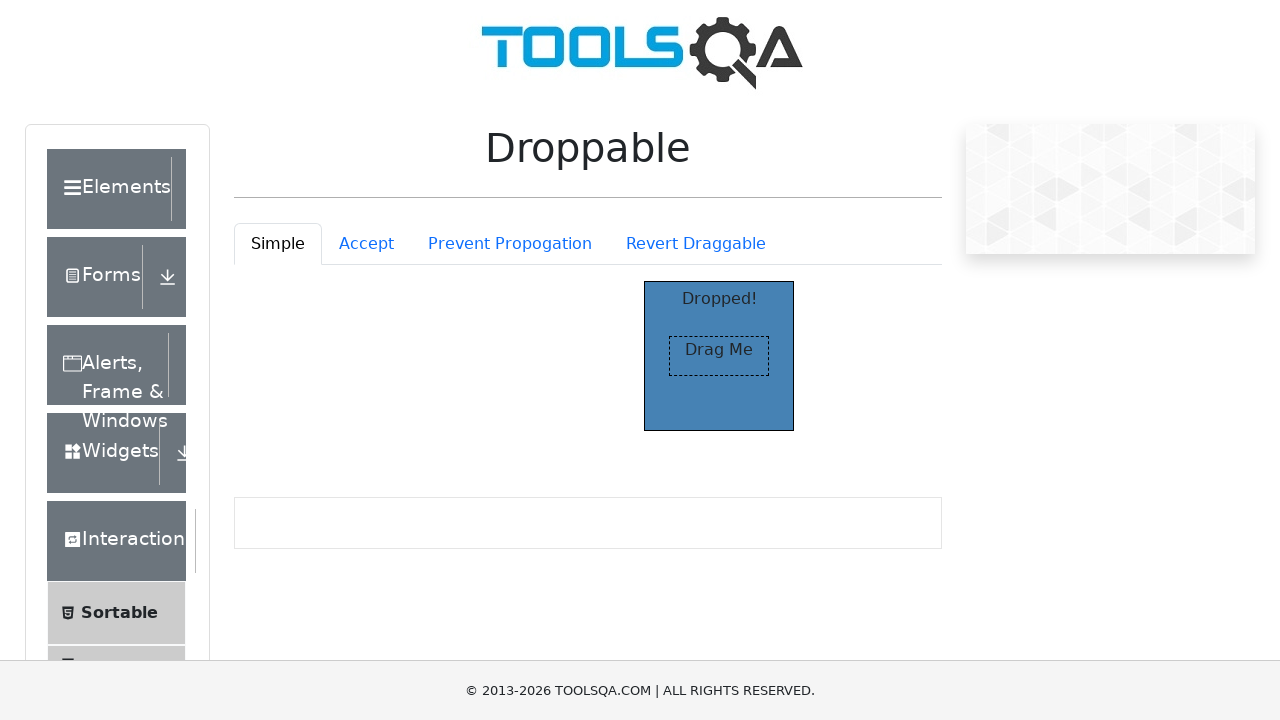

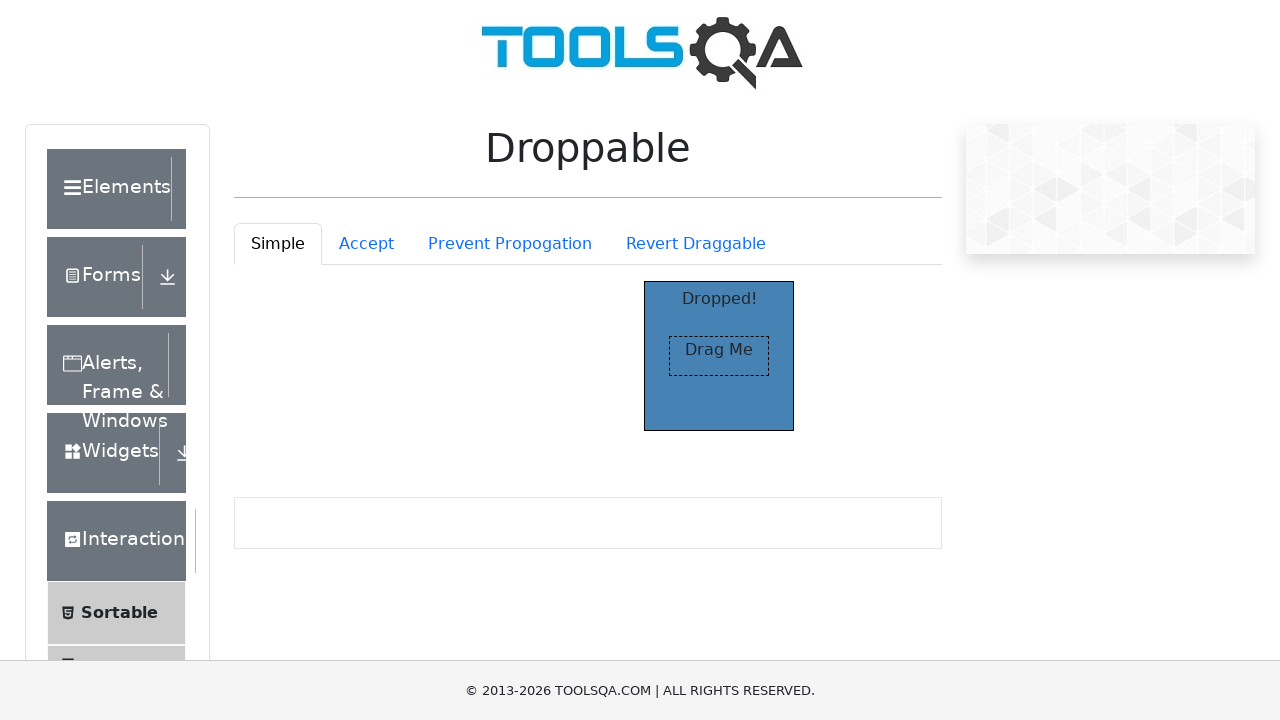